Tests alert handling functionality by clicking an alert button and accepting the JavaScript alert dialog

Starting URL: https://testautomationpractice.blogspot.com/

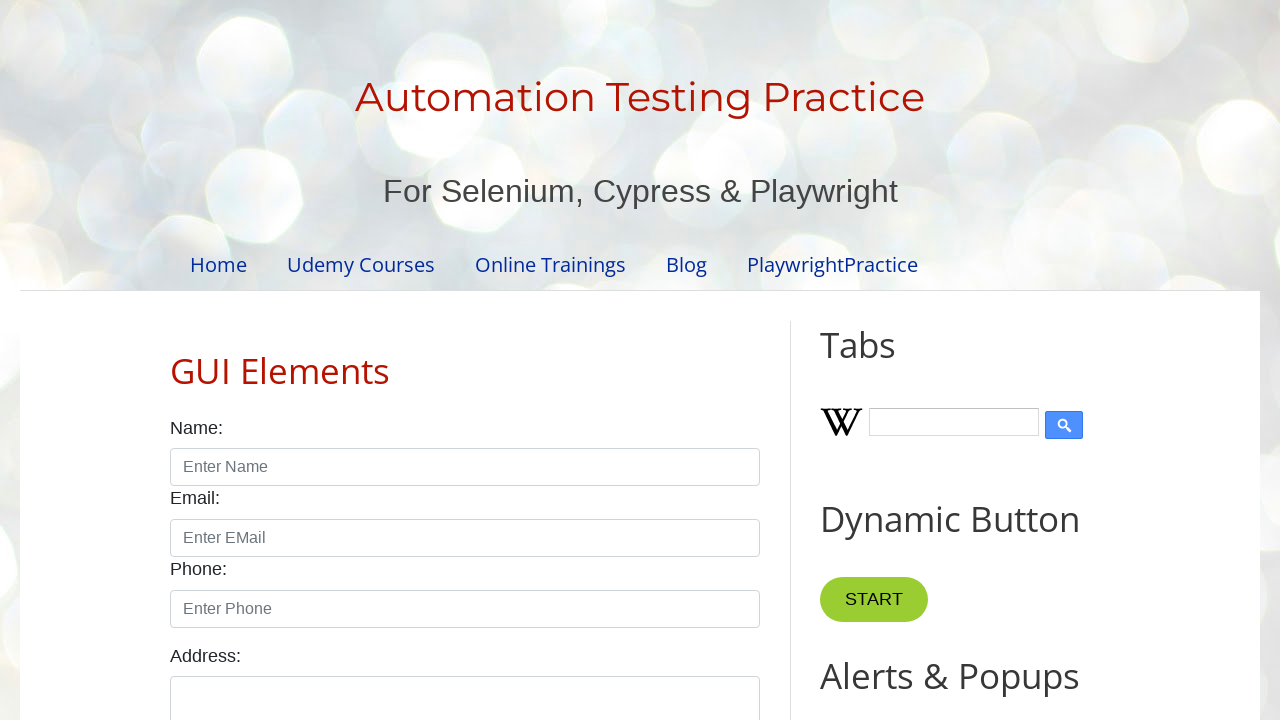

Clicked Alert button to trigger JavaScript alert dialog at (888, 361) on xpath=//button[contains(text(),'Alert')]
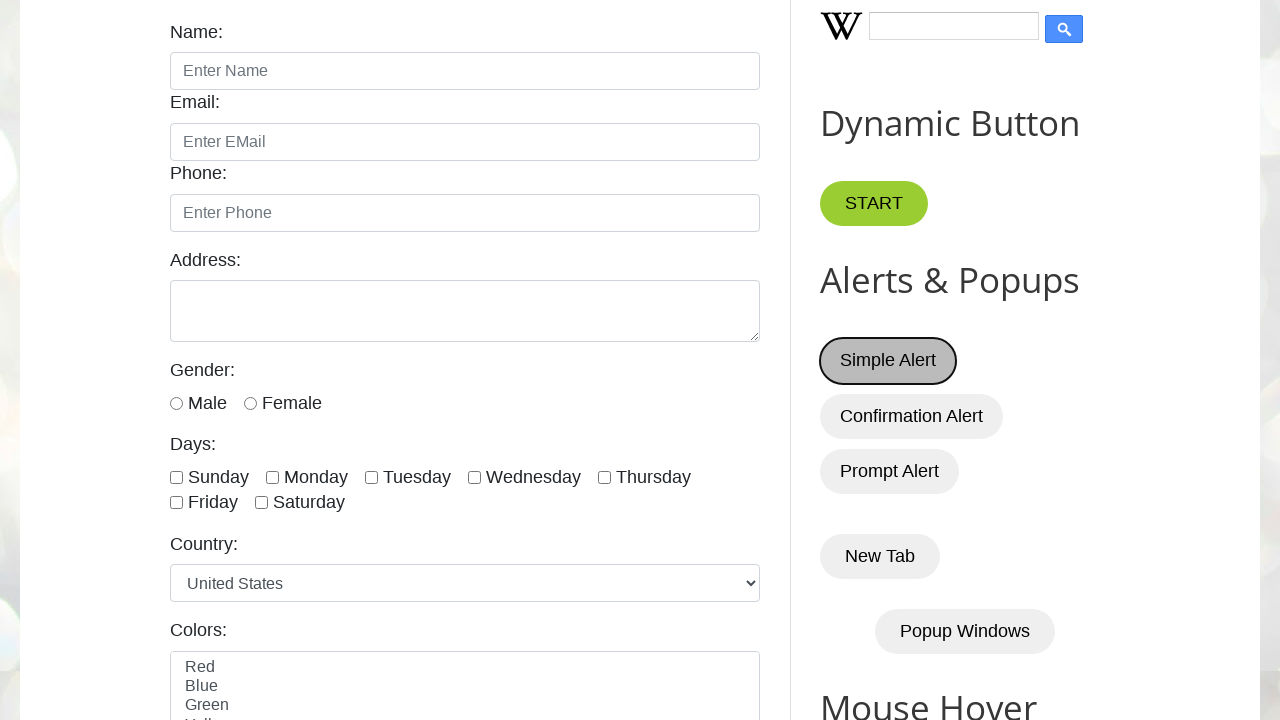

Set up dialog handler to accept JavaScript alerts
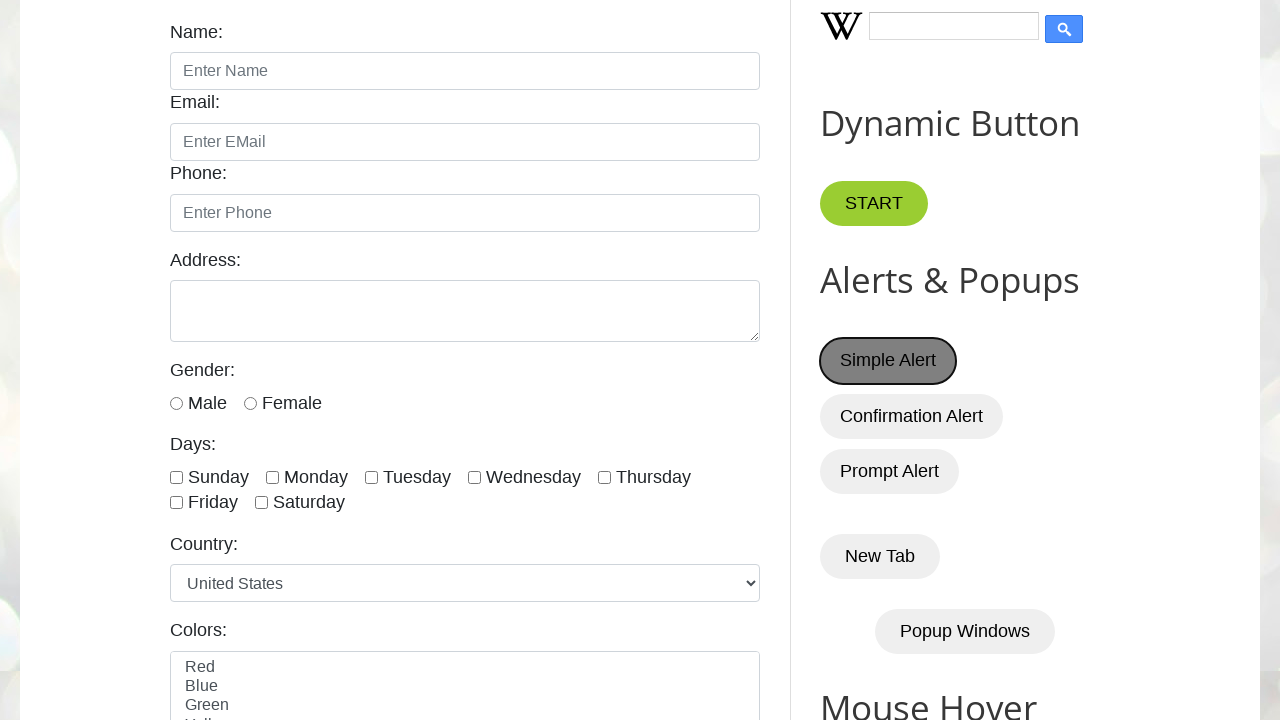

Clicked Alert button again to trigger alert with handler active at (888, 361) on xpath=//button[contains(text(),'Alert')]
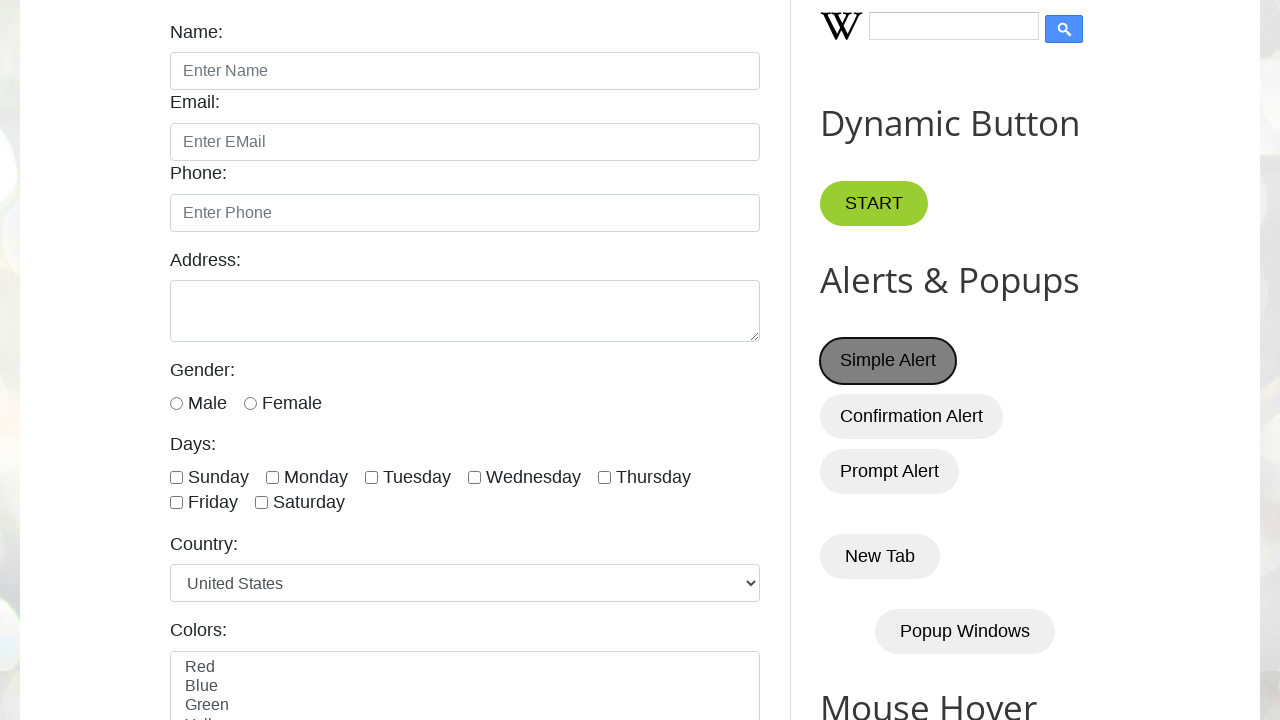

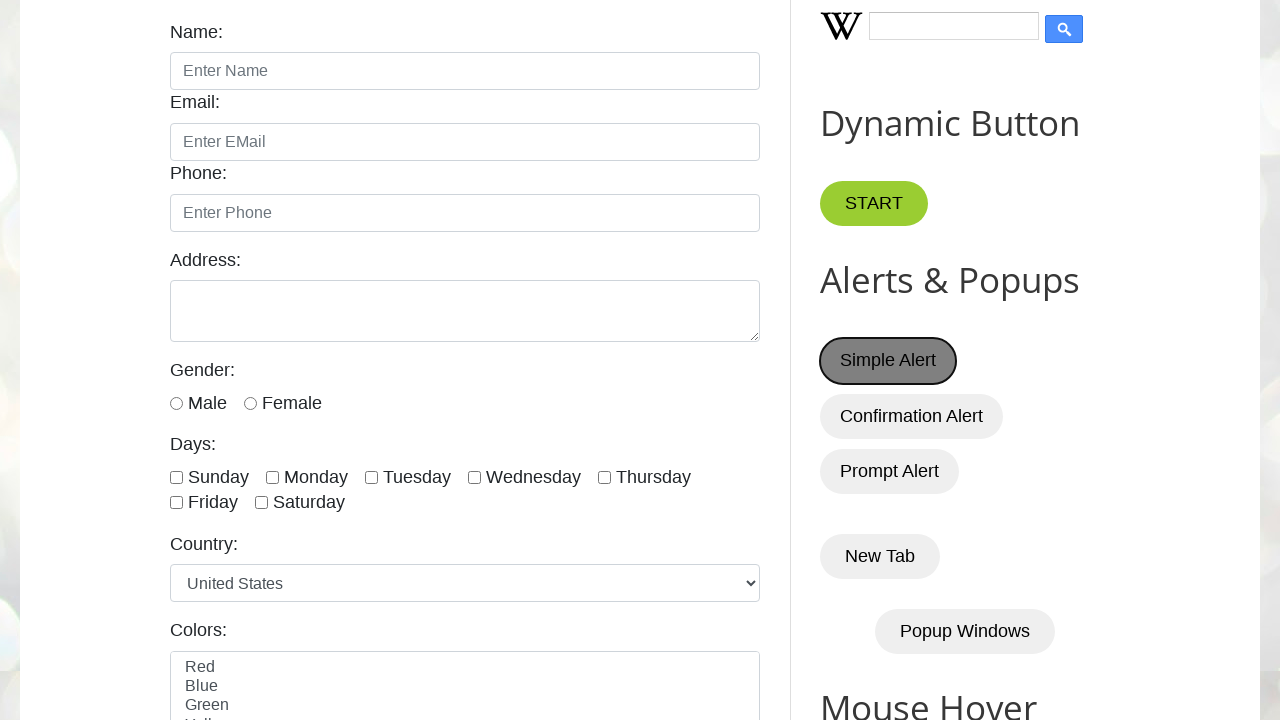